Tests keyboard operations (copy-paste functionality) by typing "admin" in the first name field, selecting all text with Ctrl+A, copying with Ctrl+C, and pasting into the last name field with Ctrl+V.

Starting URL: http://demo.automationtesting.in/Register.html

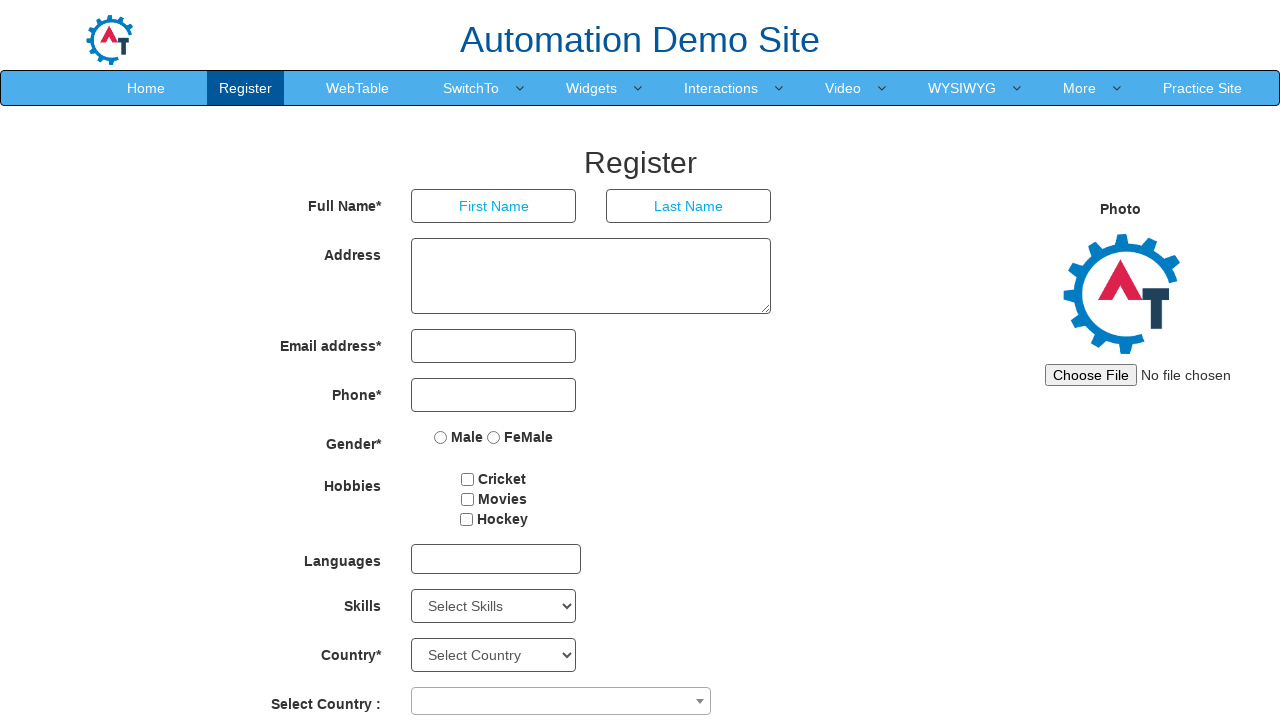

Filled first name field with 'admin' on input[placeholder='First Name']
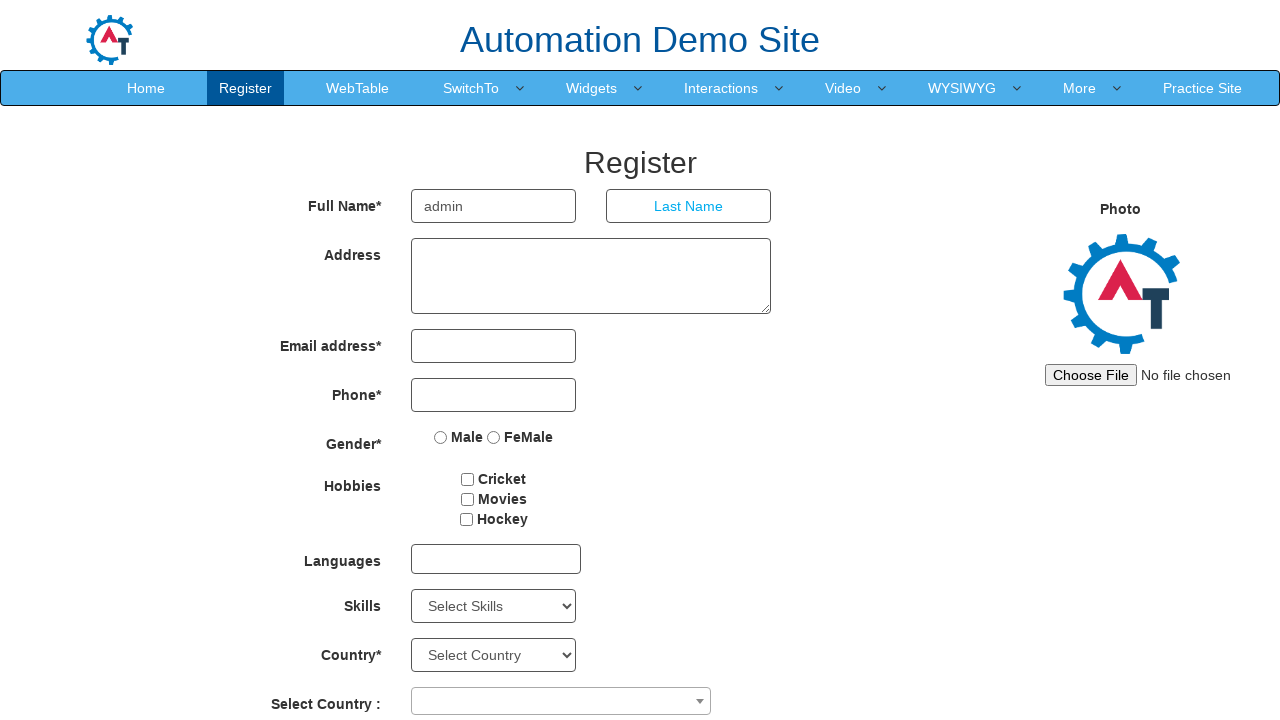

Clicked on first name field to focus it at (494, 206) on input[placeholder='First Name']
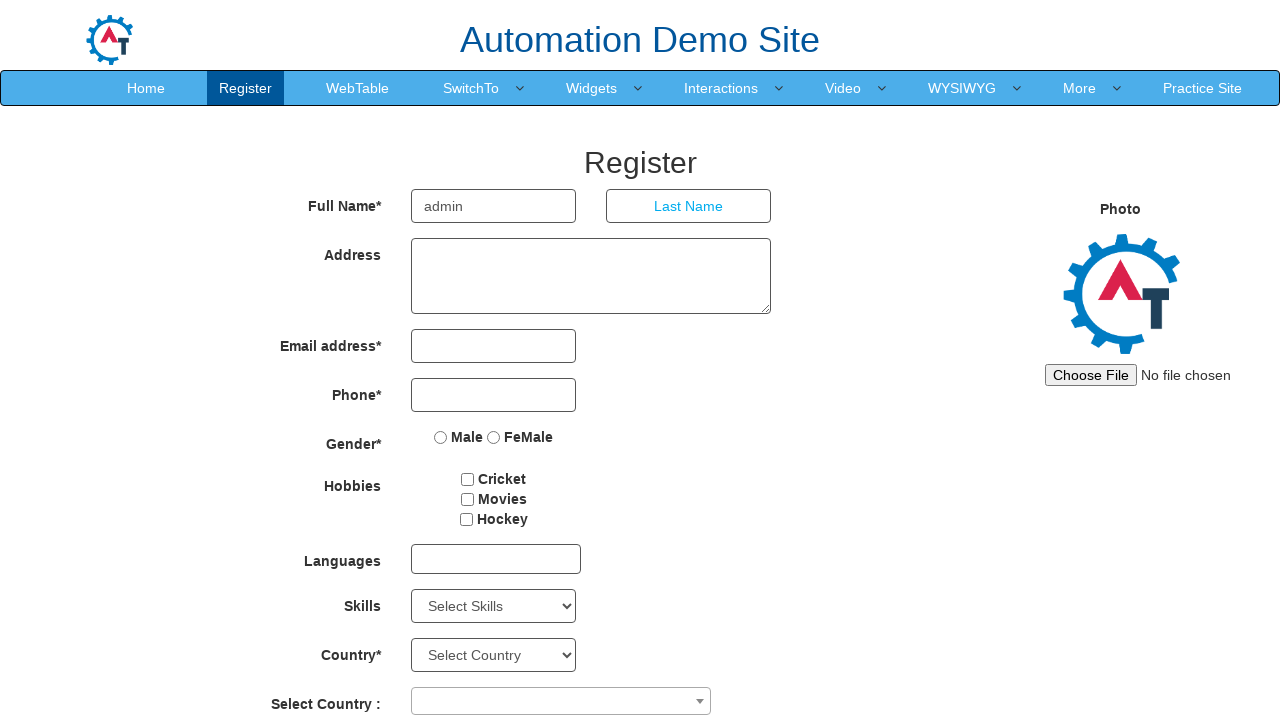

Selected all text in first name field using Ctrl+A
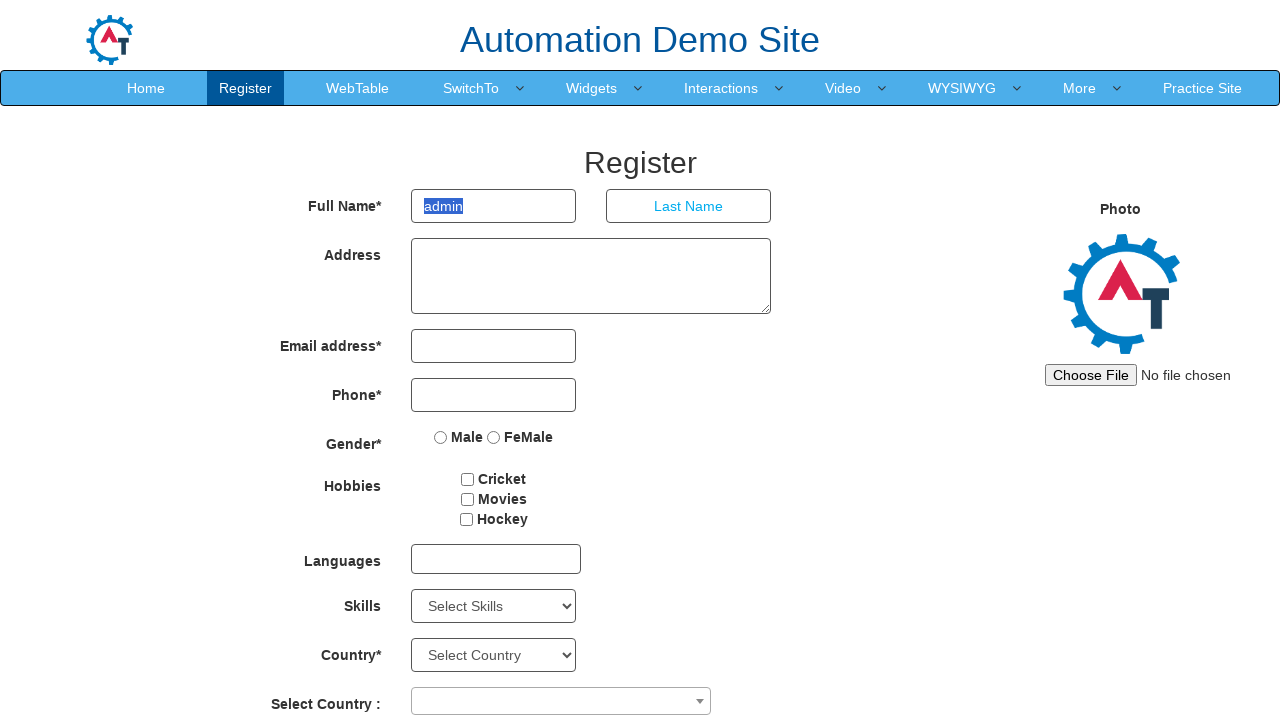

Copied selected text from first name field using Ctrl+C
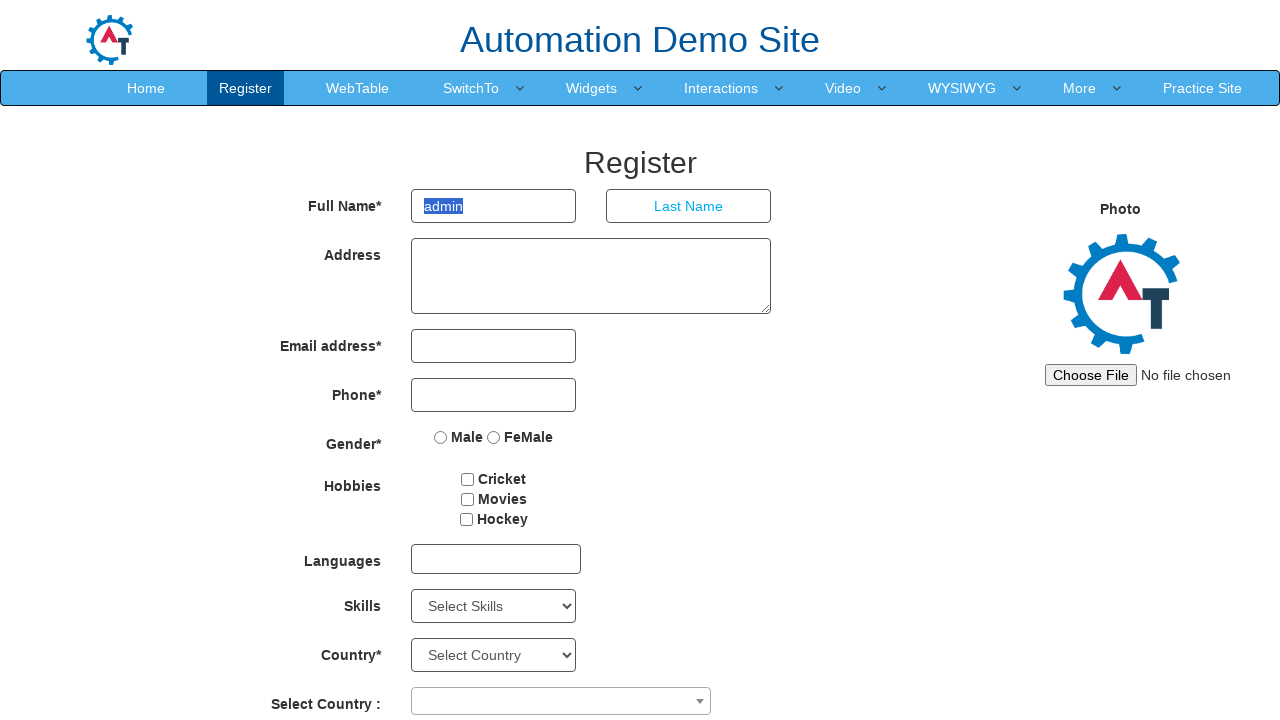

Clicked on last name field to focus it at (689, 206) on input[placeholder='Last Name']
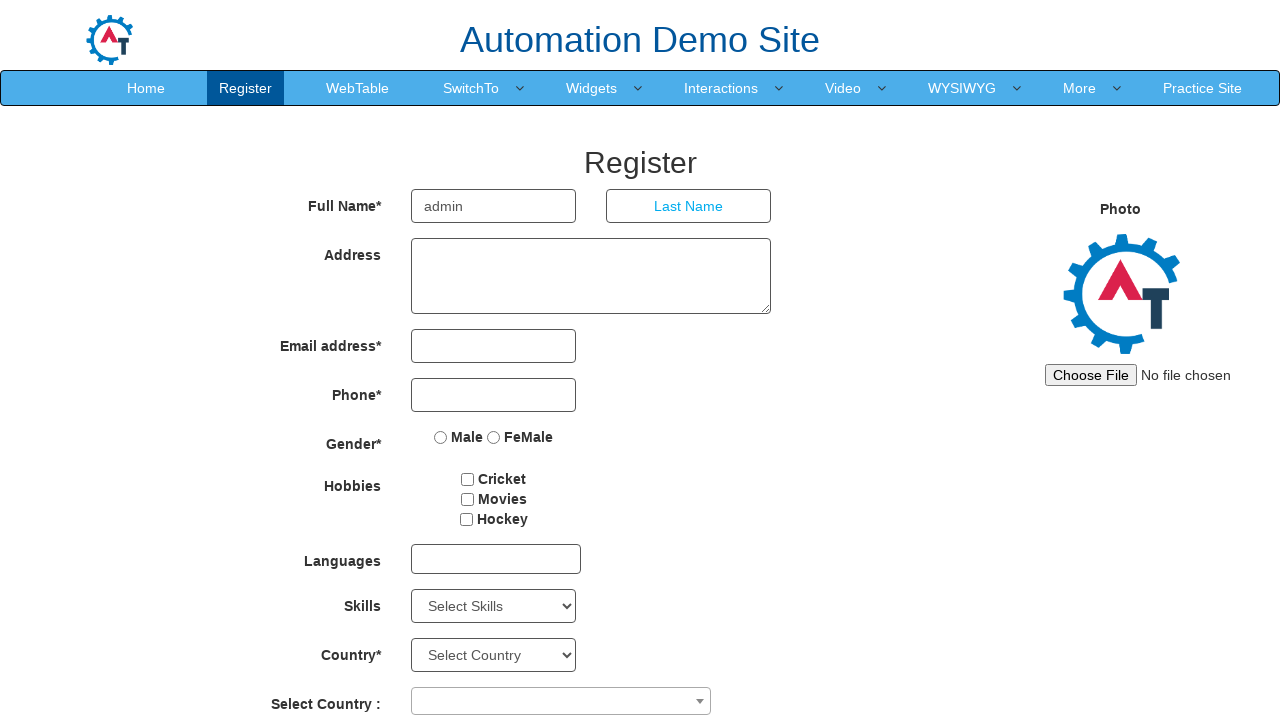

Pasted copied text into last name field using Ctrl+V
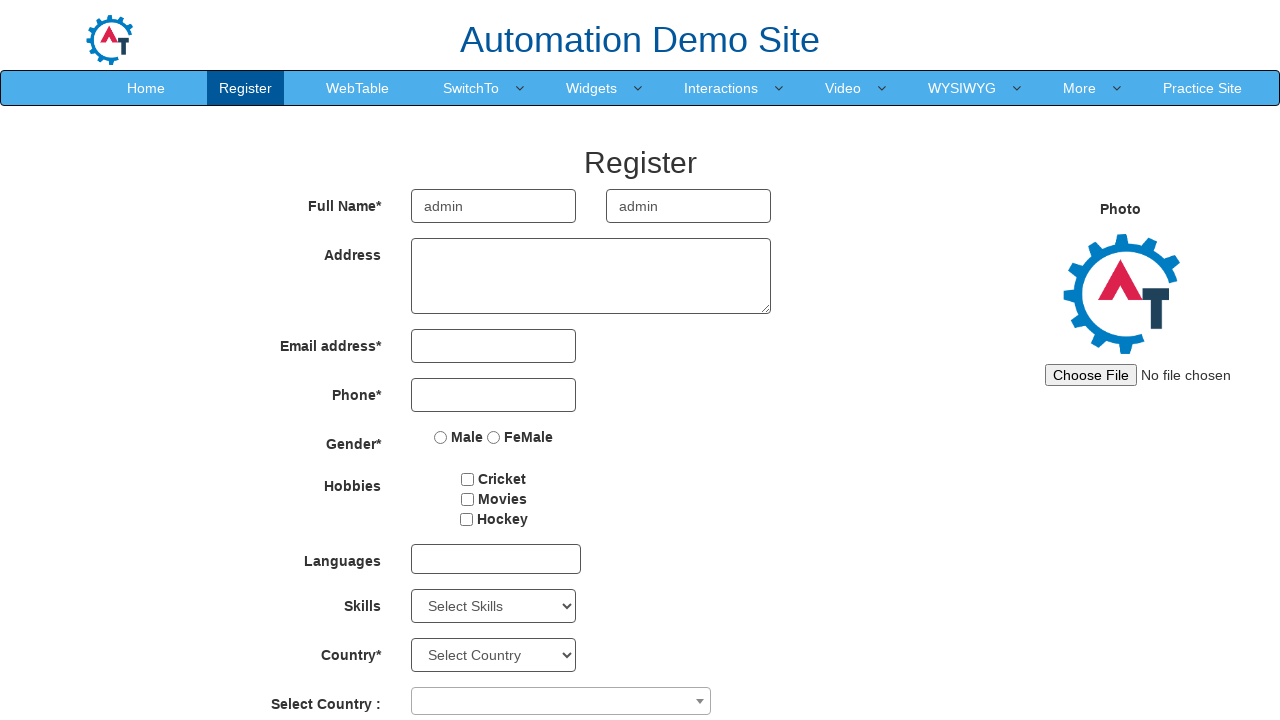

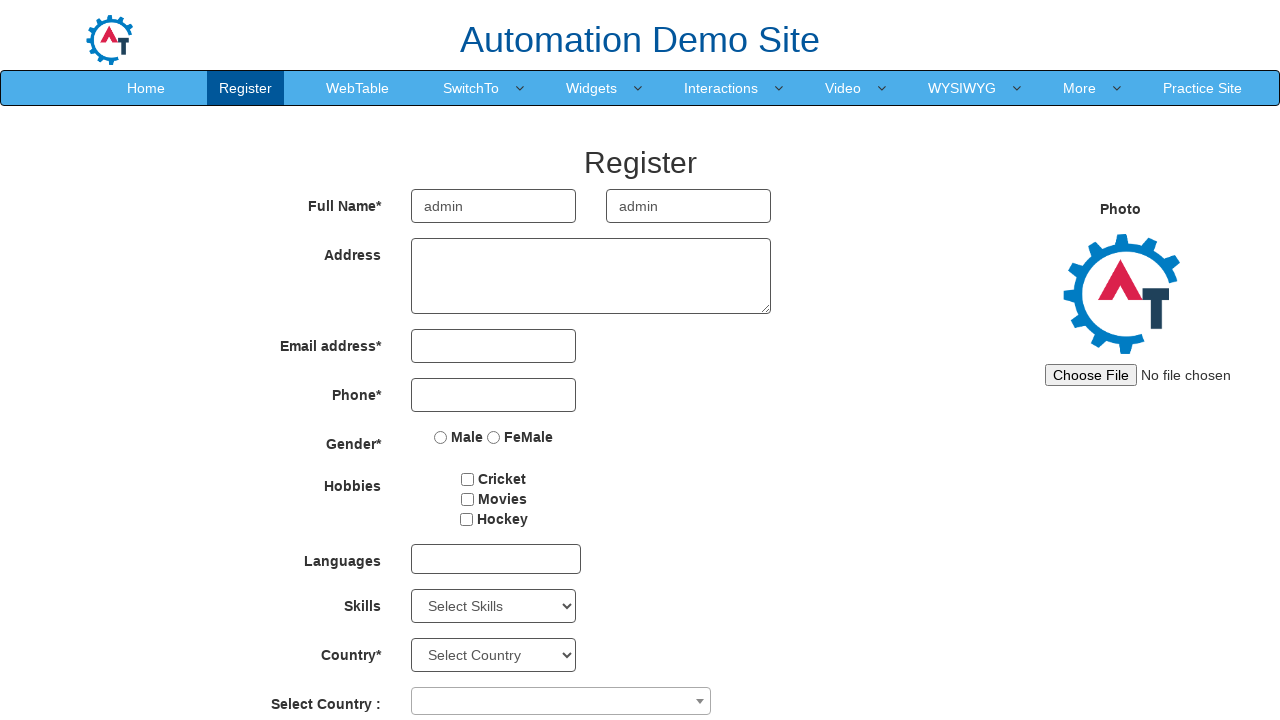